Tests sales tax calculator error handling by clearing both tax rate and before-tax price fields.

Starting URL: https://www.calculator.net/sales-tax-calculator.html

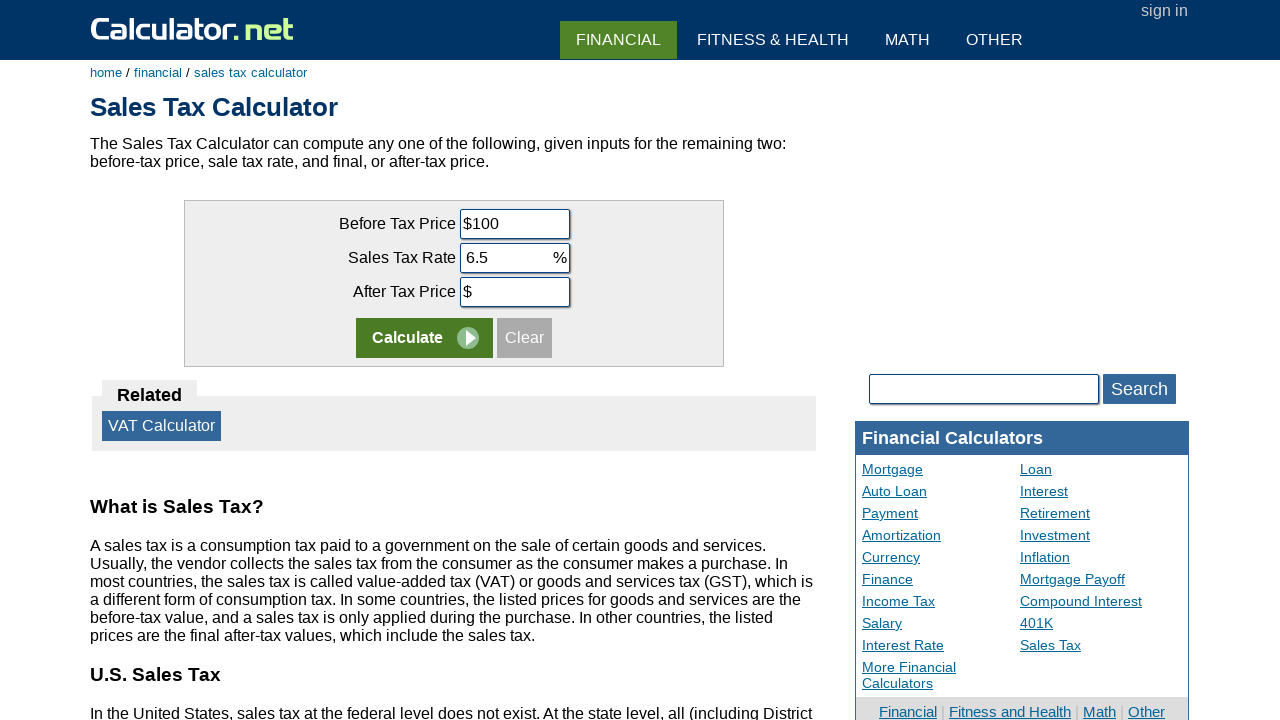

Double-clicked tax rate field to select it at (514, 258) on input[name='taxrate']
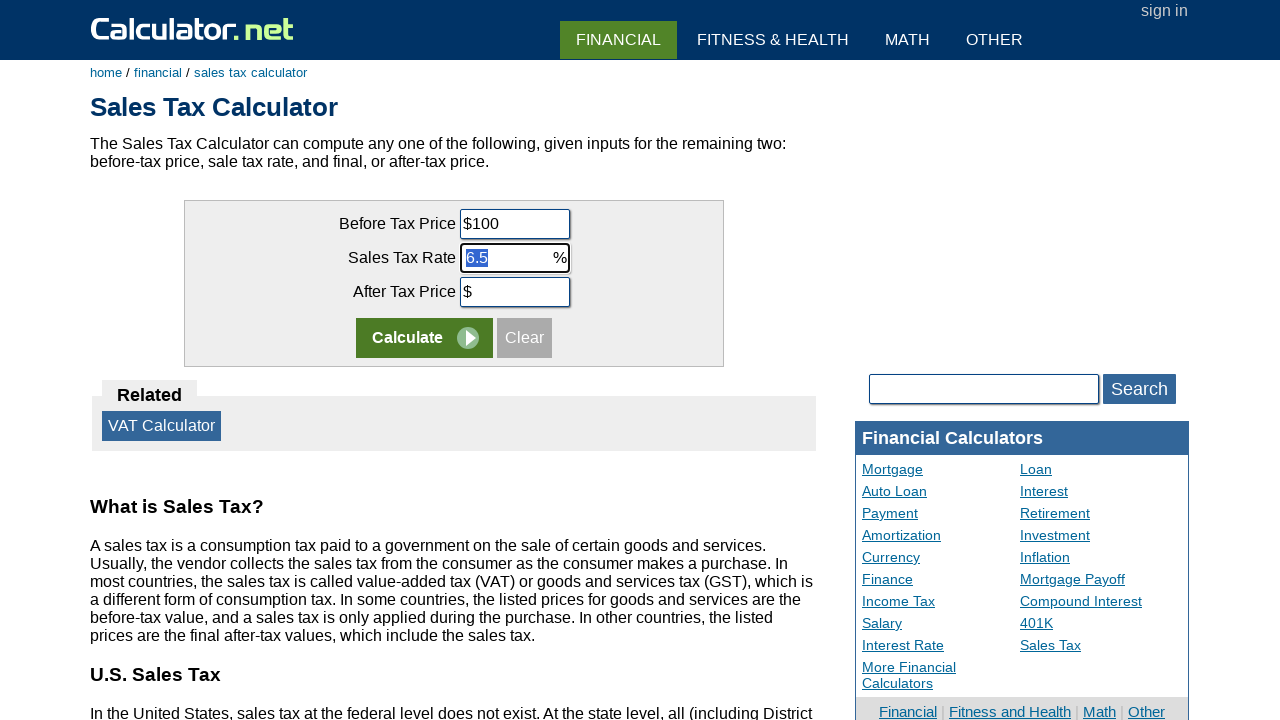

Cleared tax rate field with space character on input[name='taxrate']
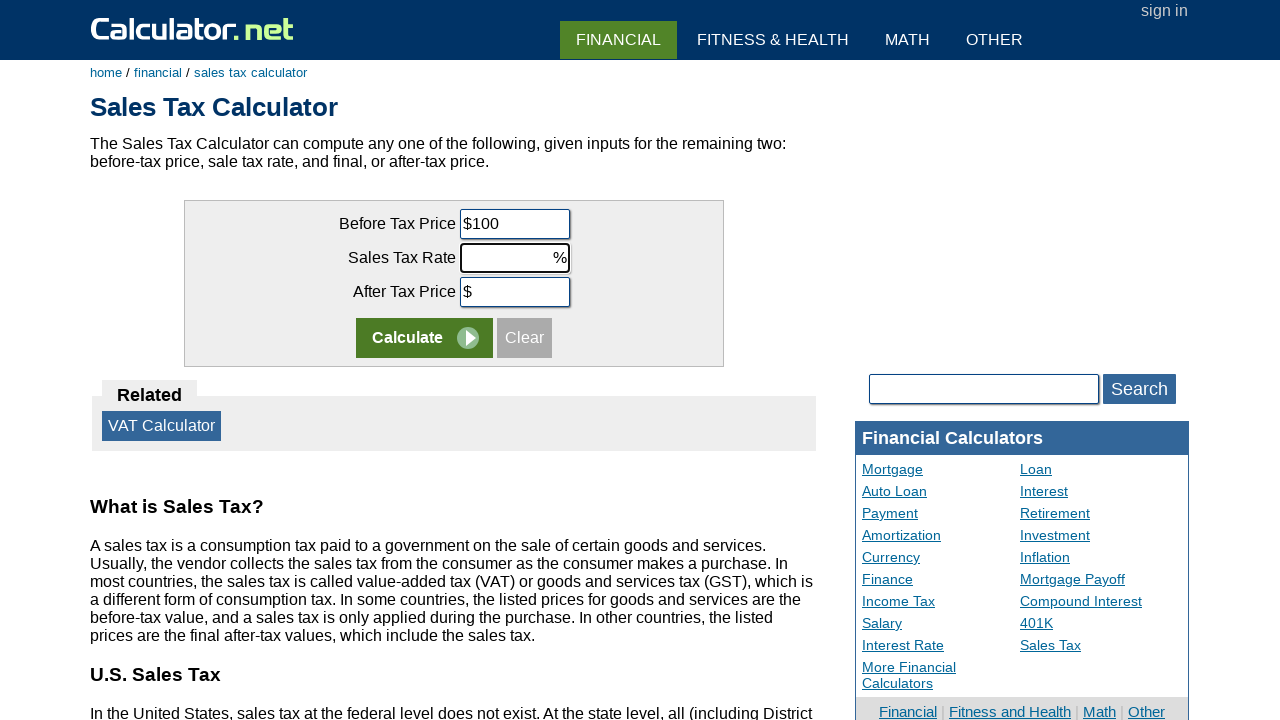

Double-clicked before-tax price field to select it at (514, 224) on input[name='beforetax']
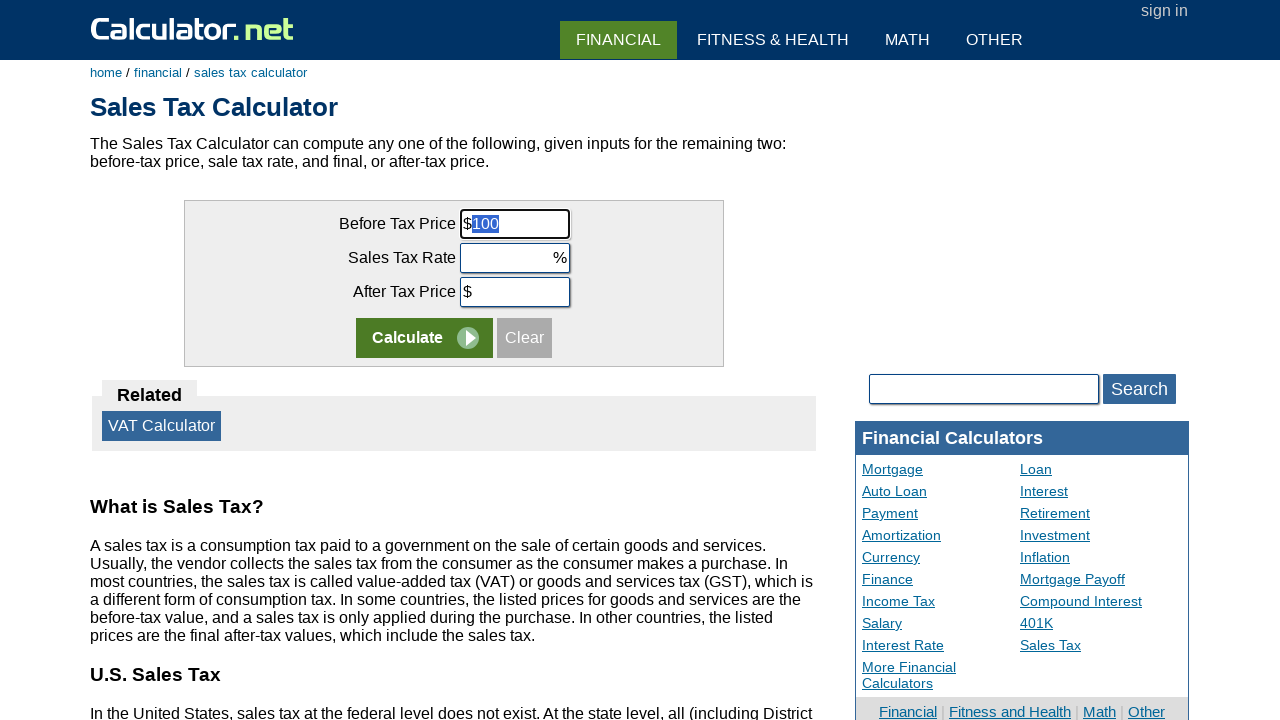

Cleared before-tax price field with space character on input[name='beforetax']
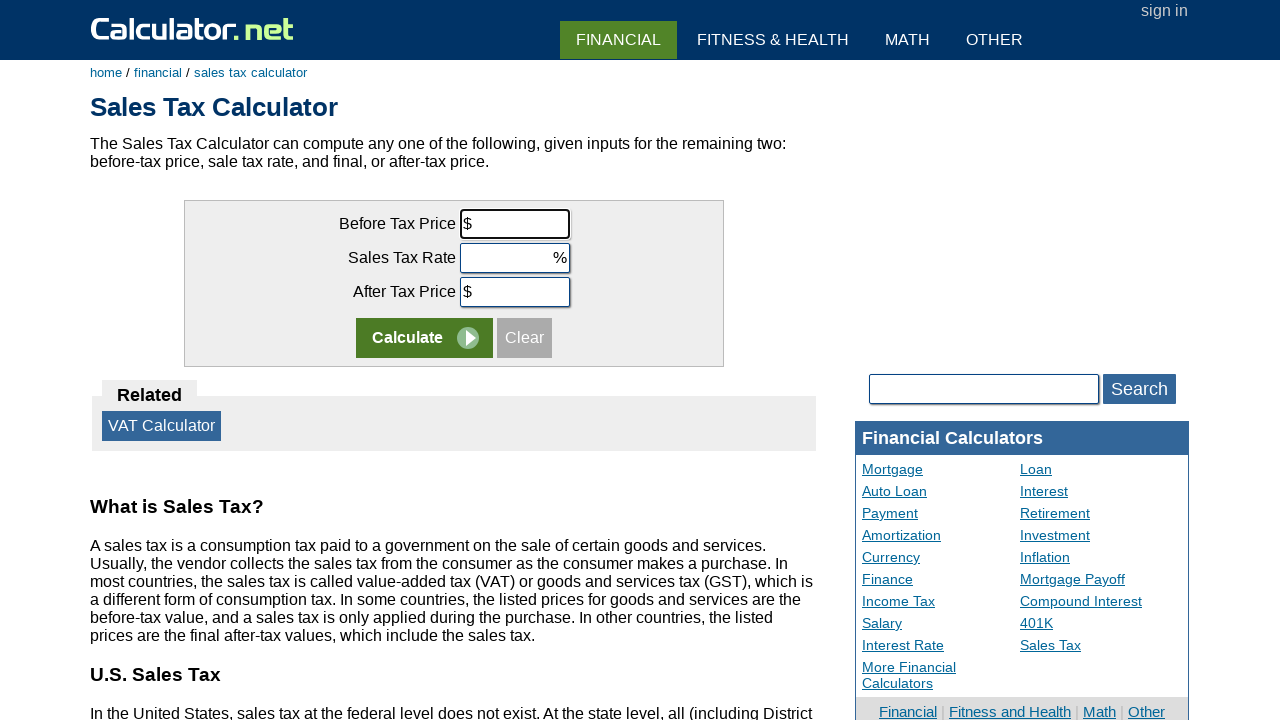

Clicked the calculate button at (424, 338) on tr:nth-child(4) input
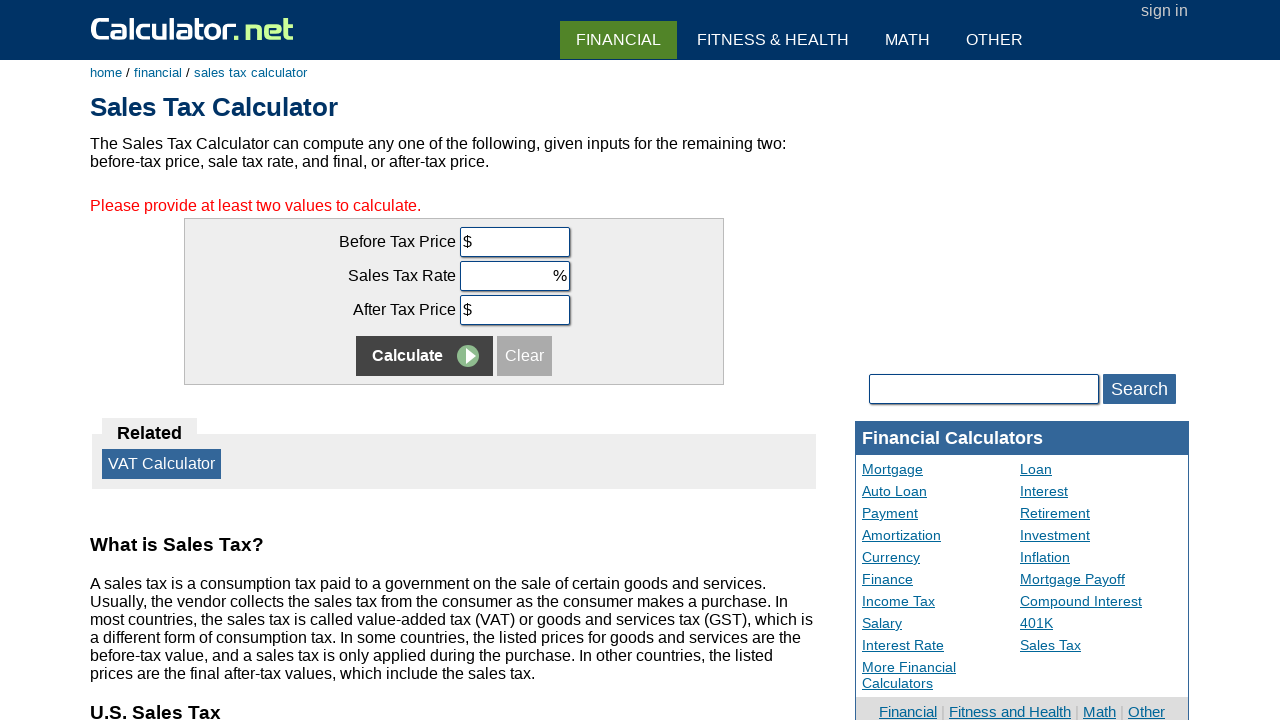

Error message appeared confirming validation failure
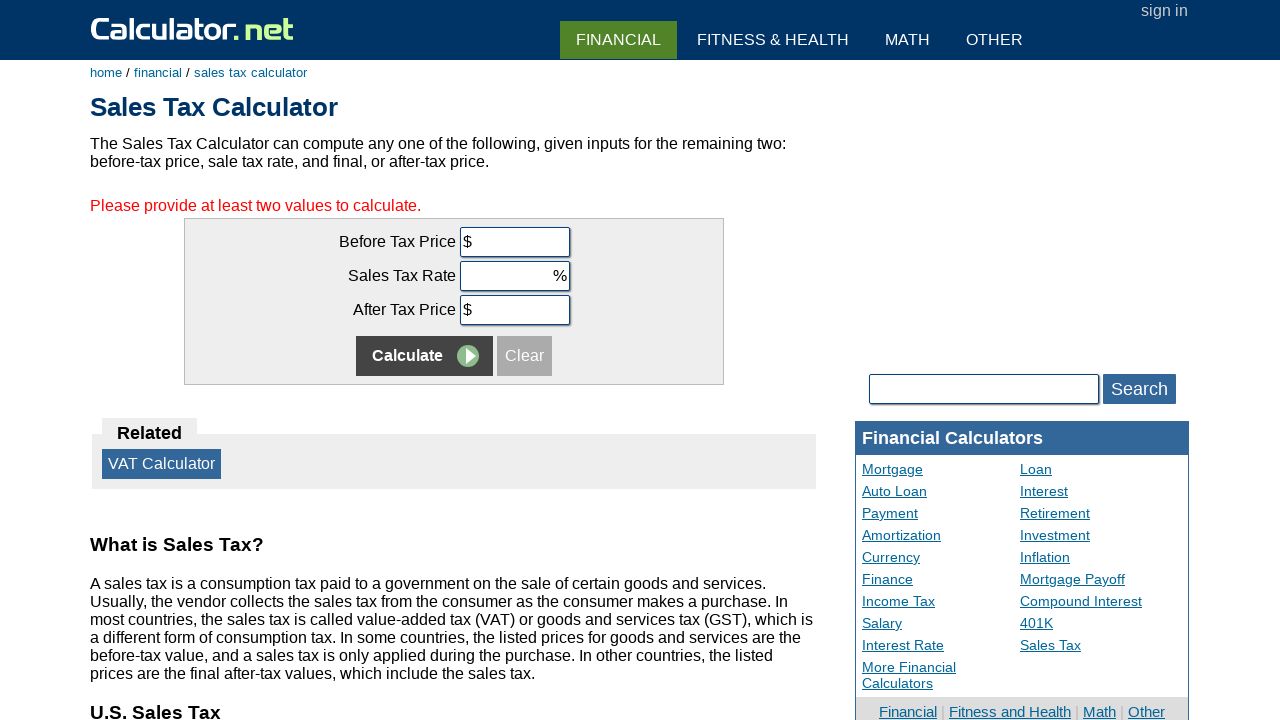

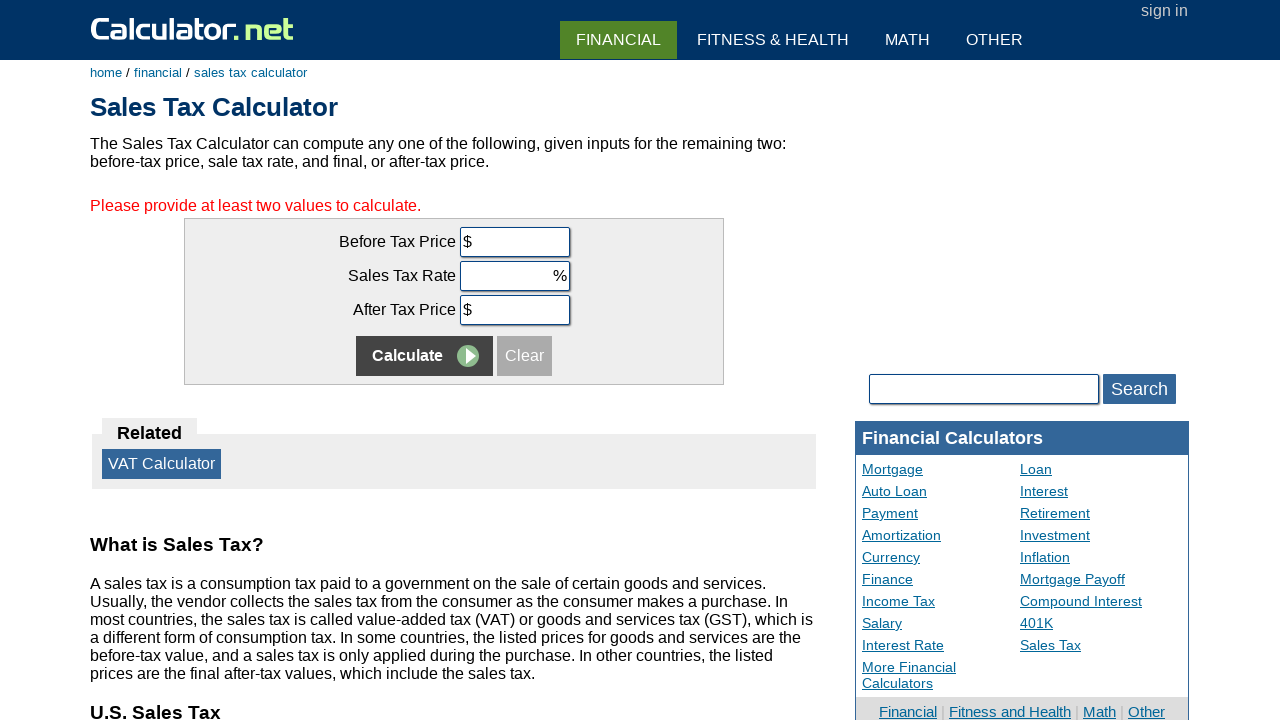